Tests handling a JavaScript confirm dialog by clicking a button that triggers a confirm and dismissing it.

Starting URL: https://the-internet.herokuapp.com/javascript_alerts

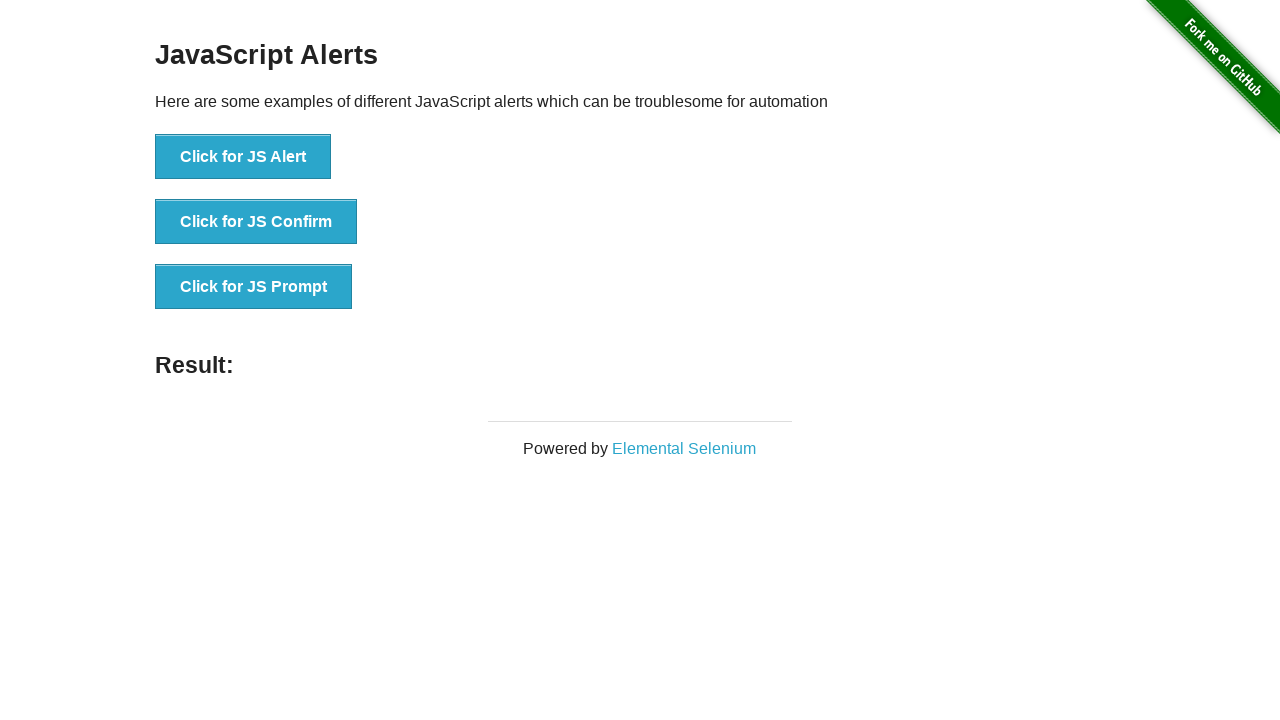

Set up dialog handler to dismiss confirm dialogs
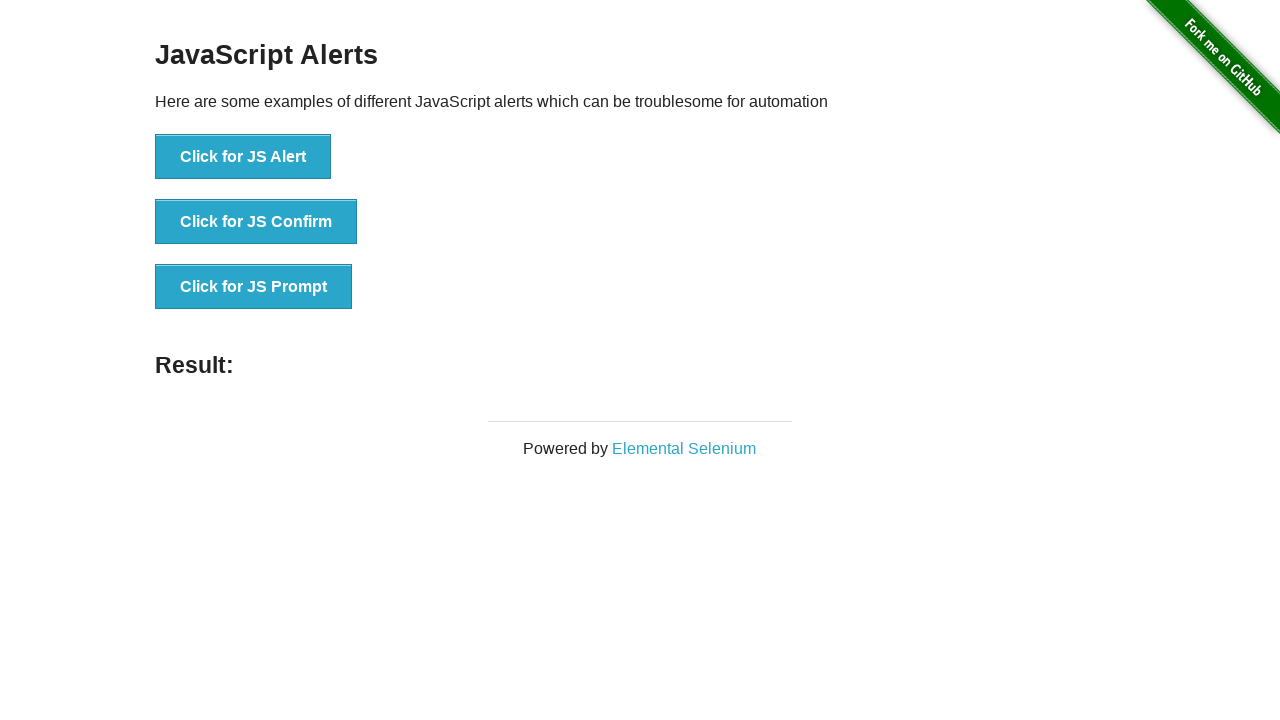

Clicked button to trigger JavaScript confirm dialog at (256, 222) on [onclick="jsConfirm()"]
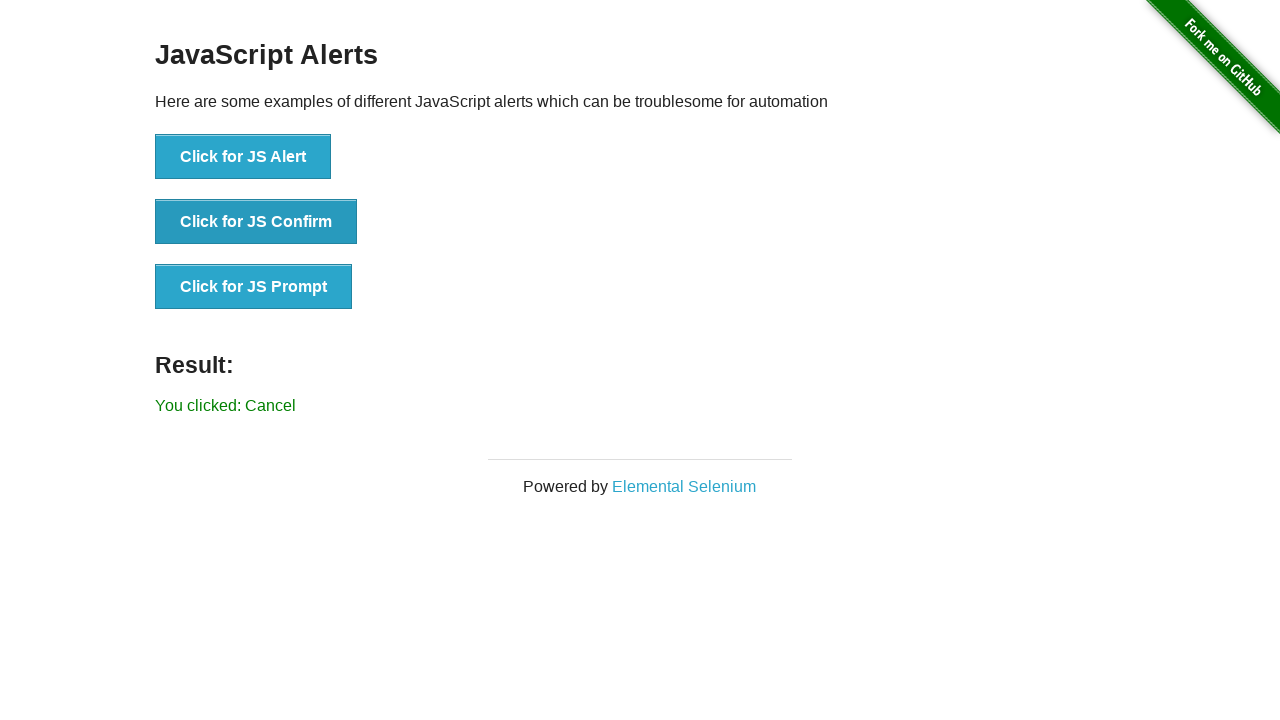

Waited for result element to appear after dismissing confirm
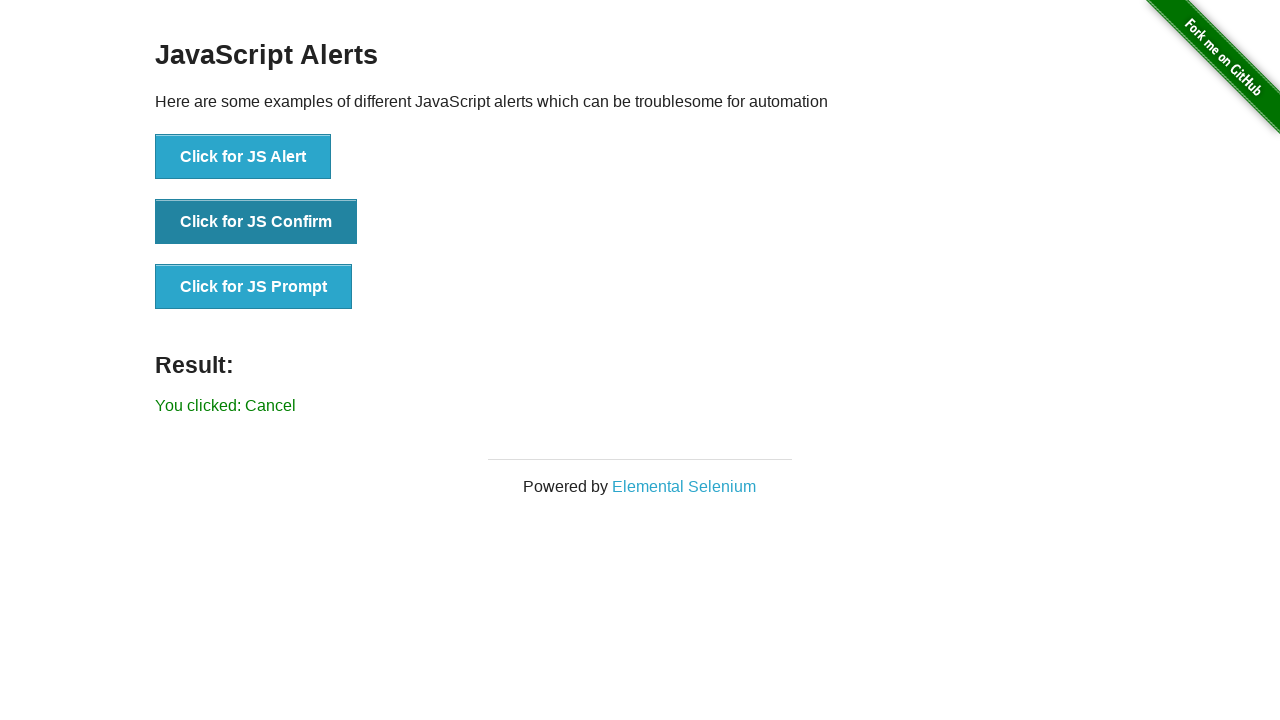

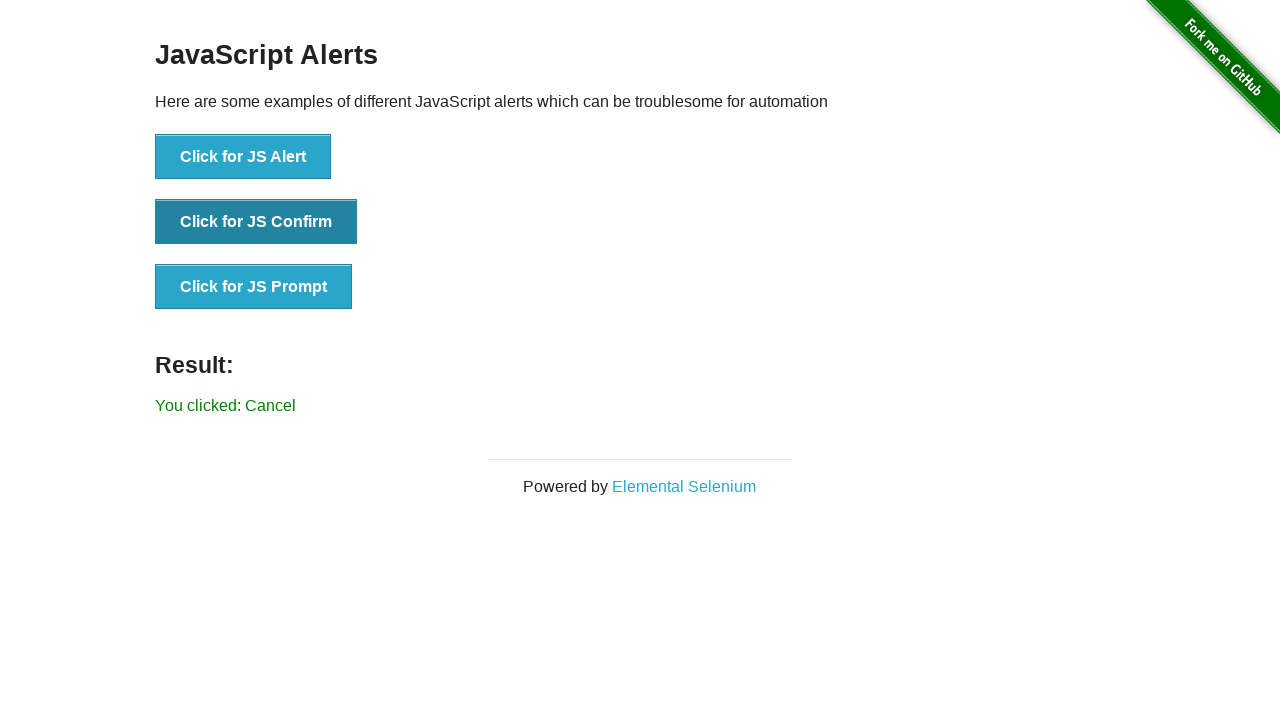